Tests filtering to display only active (incomplete) items by clicking the Active filter link.

Starting URL: https://demo.playwright.dev/todomvc

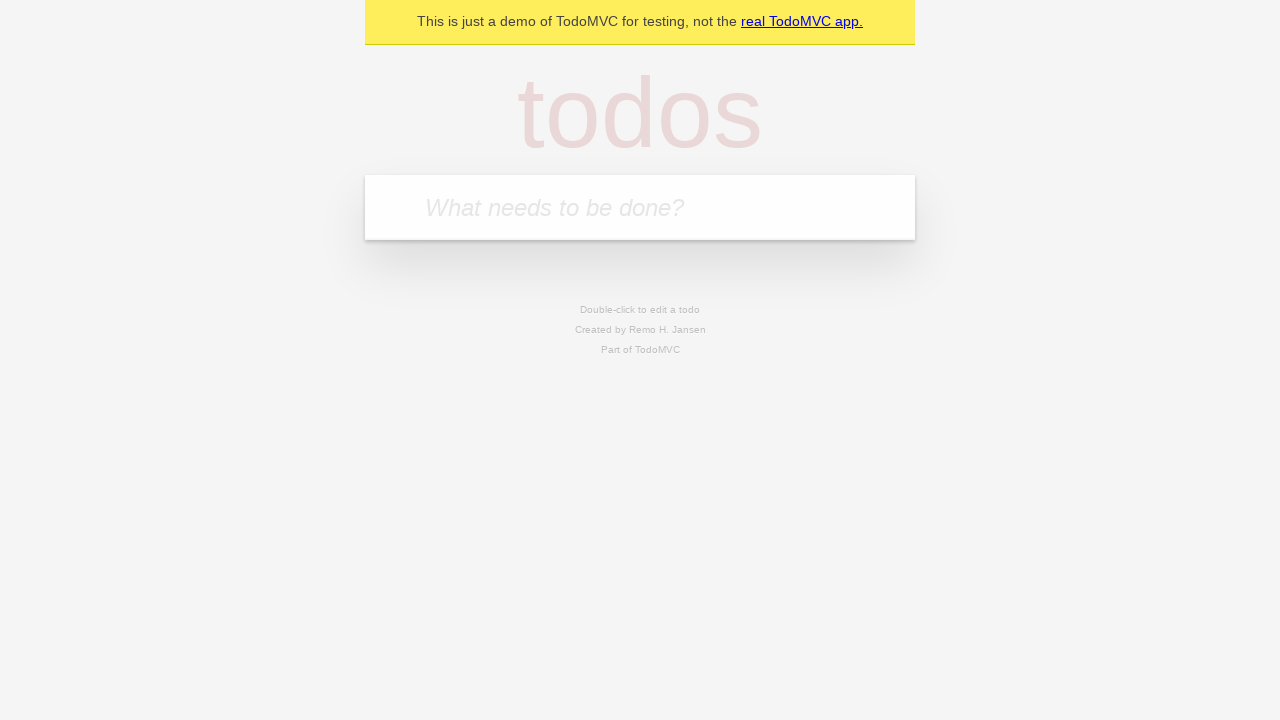

Filled todo input with 'buy some cheese' on internal:attr=[placeholder="What needs to be done?"i]
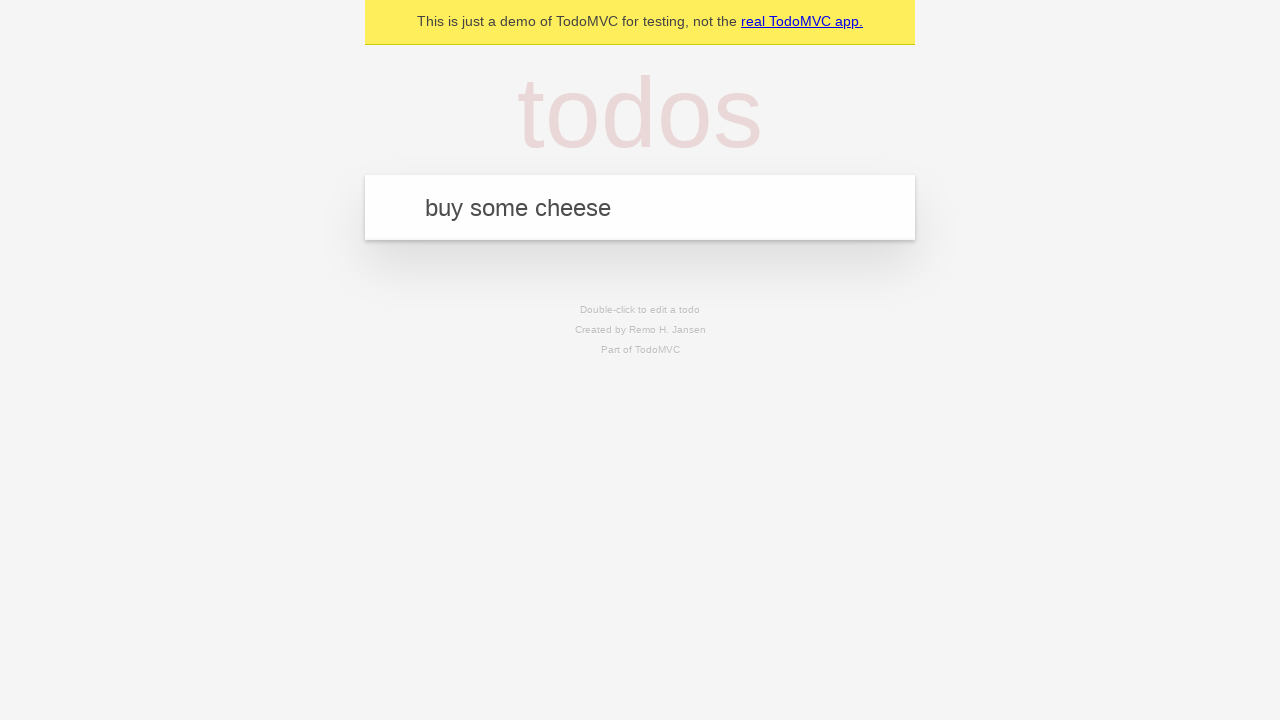

Pressed Enter to create todo 'buy some cheese' on internal:attr=[placeholder="What needs to be done?"i]
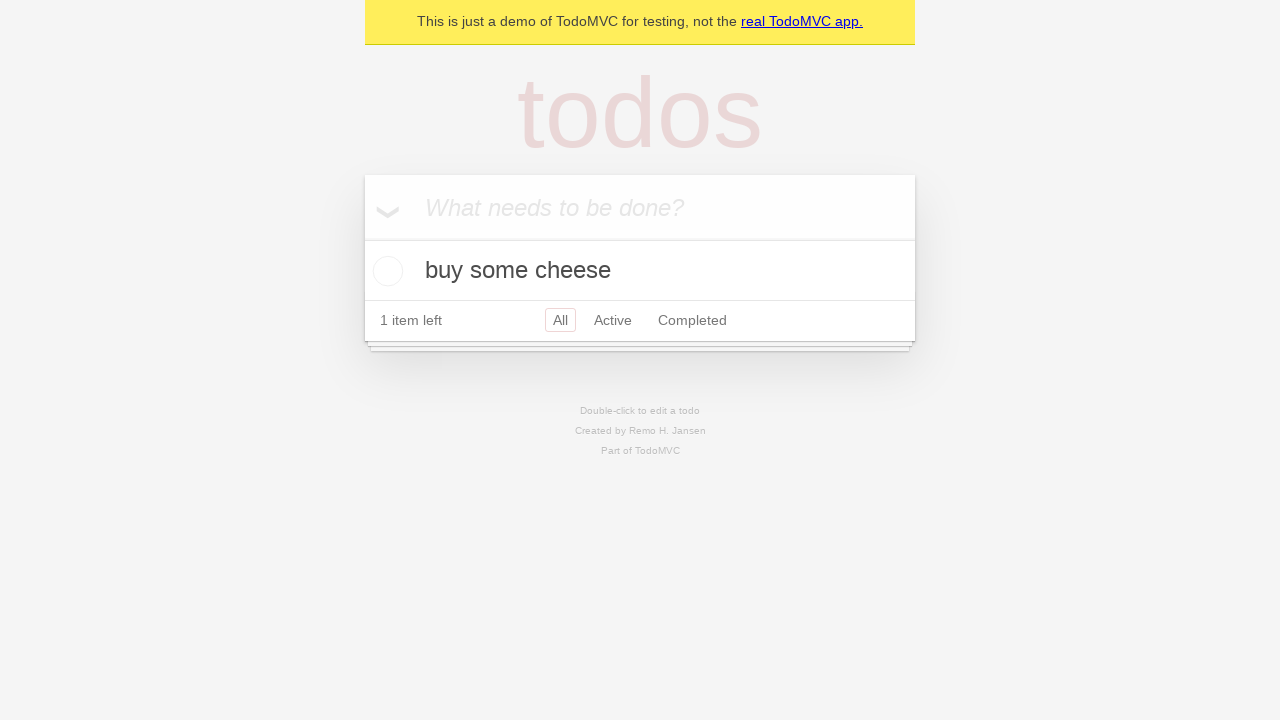

Filled todo input with 'feed the cat' on internal:attr=[placeholder="What needs to be done?"i]
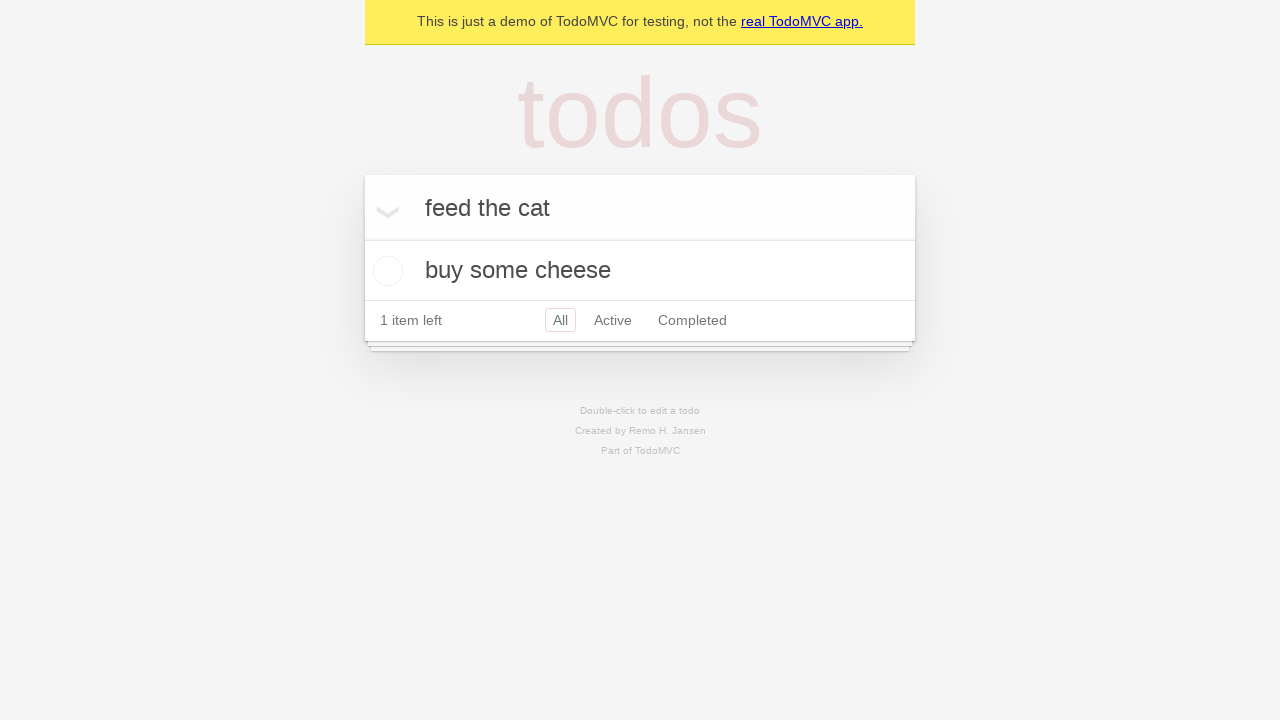

Pressed Enter to create todo 'feed the cat' on internal:attr=[placeholder="What needs to be done?"i]
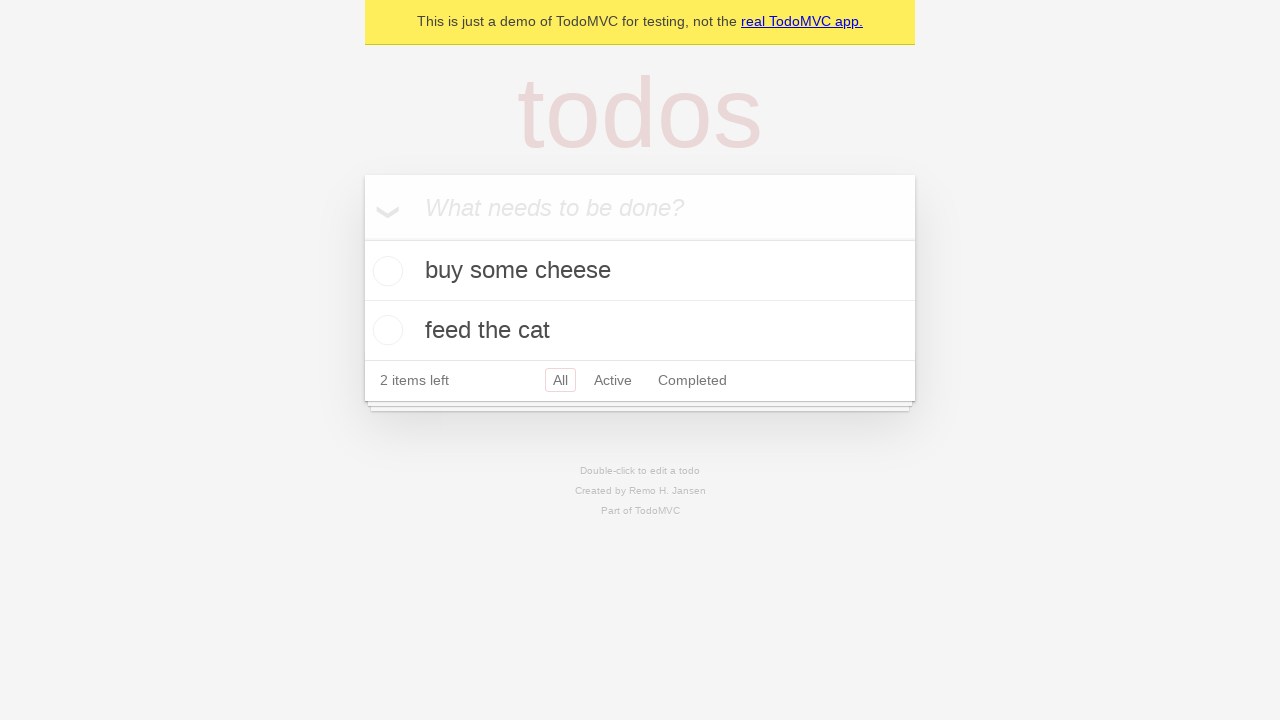

Filled todo input with 'book a doctors appointment' on internal:attr=[placeholder="What needs to be done?"i]
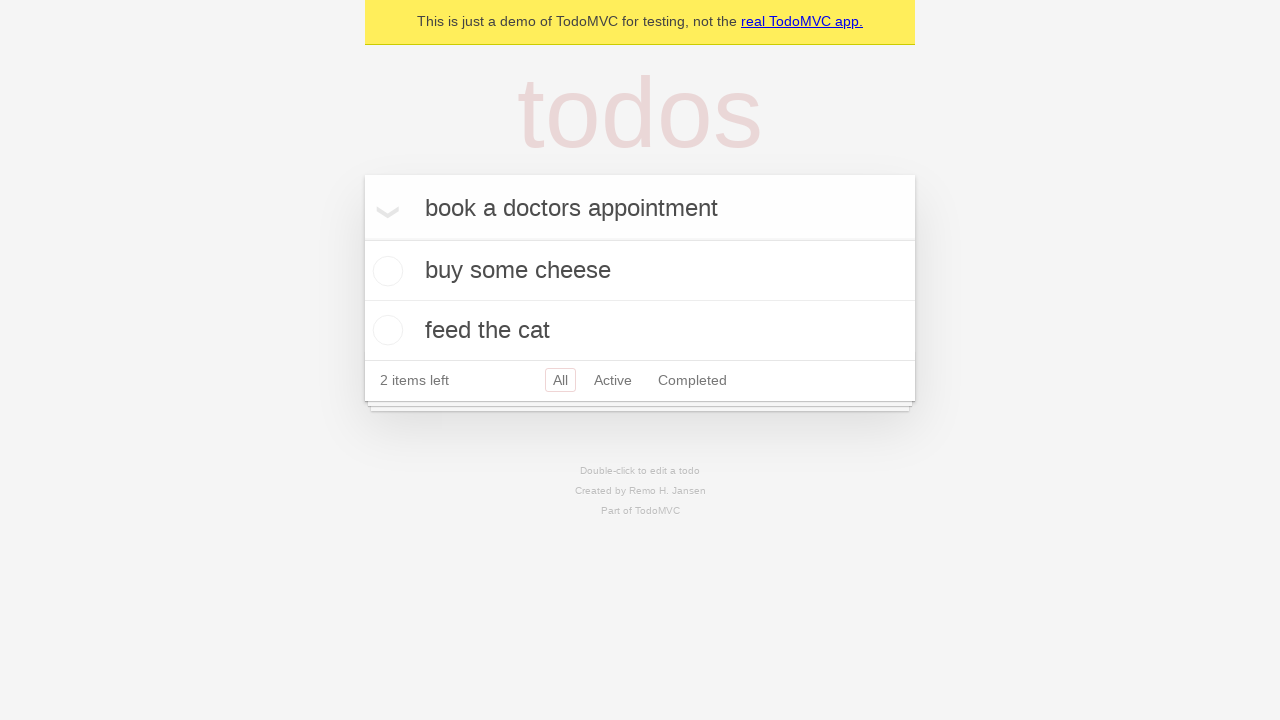

Pressed Enter to create todo 'book a doctors appointment' on internal:attr=[placeholder="What needs to be done?"i]
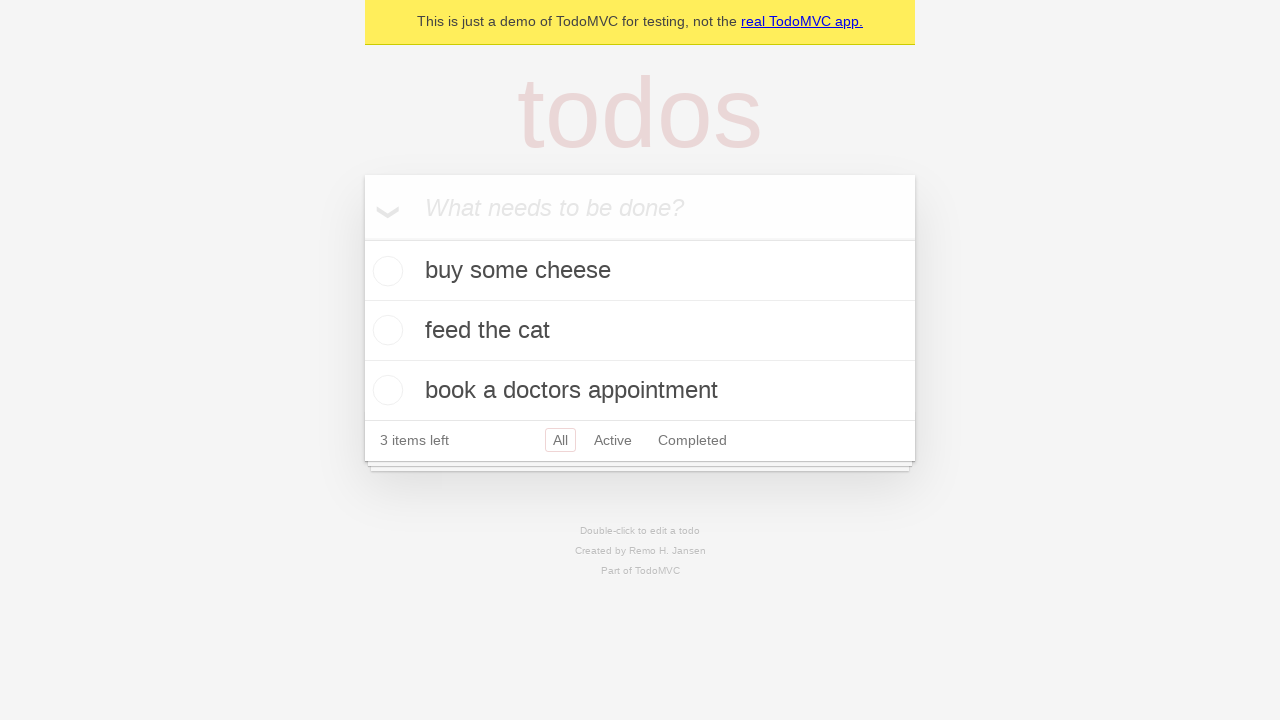

Checked the second todo item (feed the cat) at (385, 330) on internal:testid=[data-testid="todo-item"s] >> nth=1 >> internal:role=checkbox
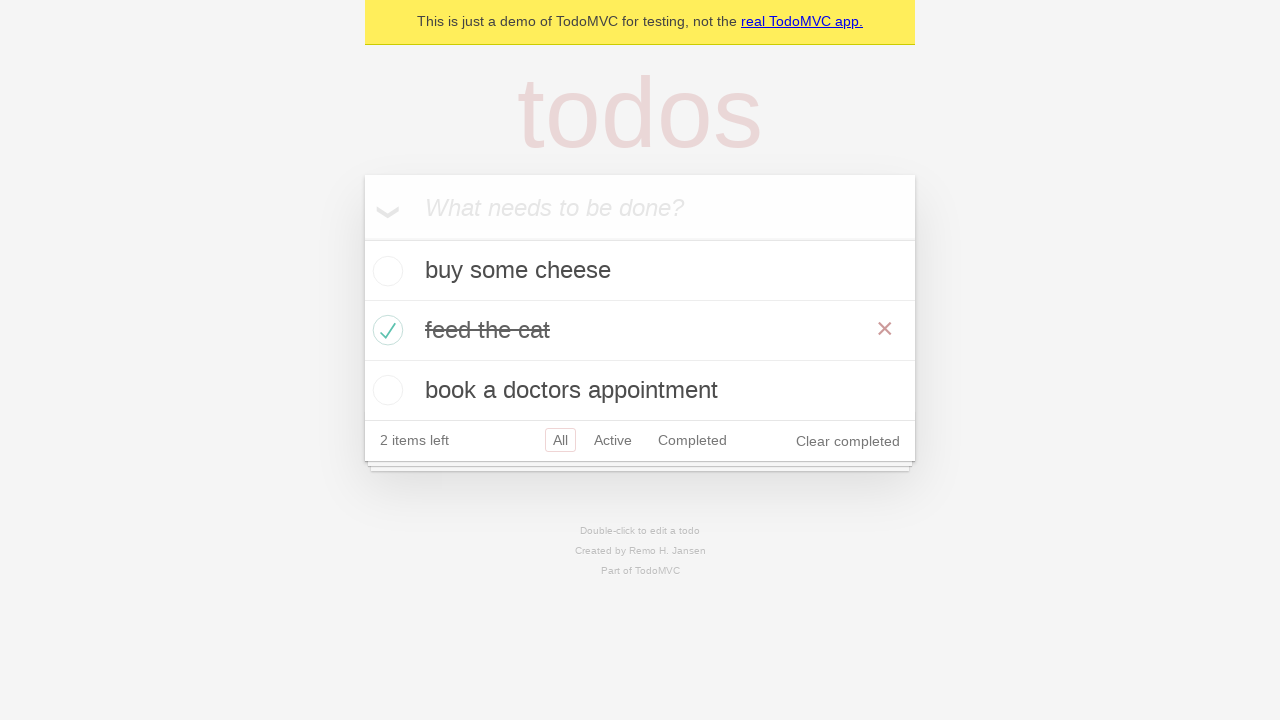

Clicked Active filter link to display only incomplete items at (613, 440) on internal:role=link[name="Active"i]
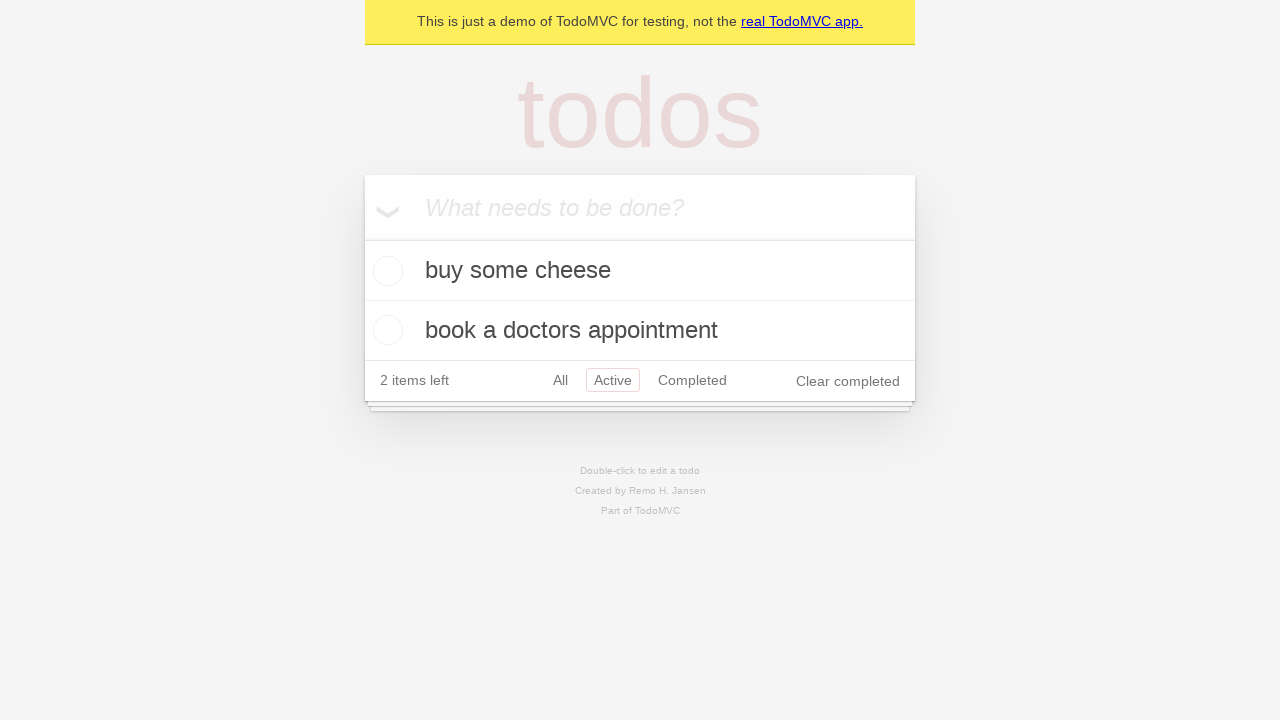

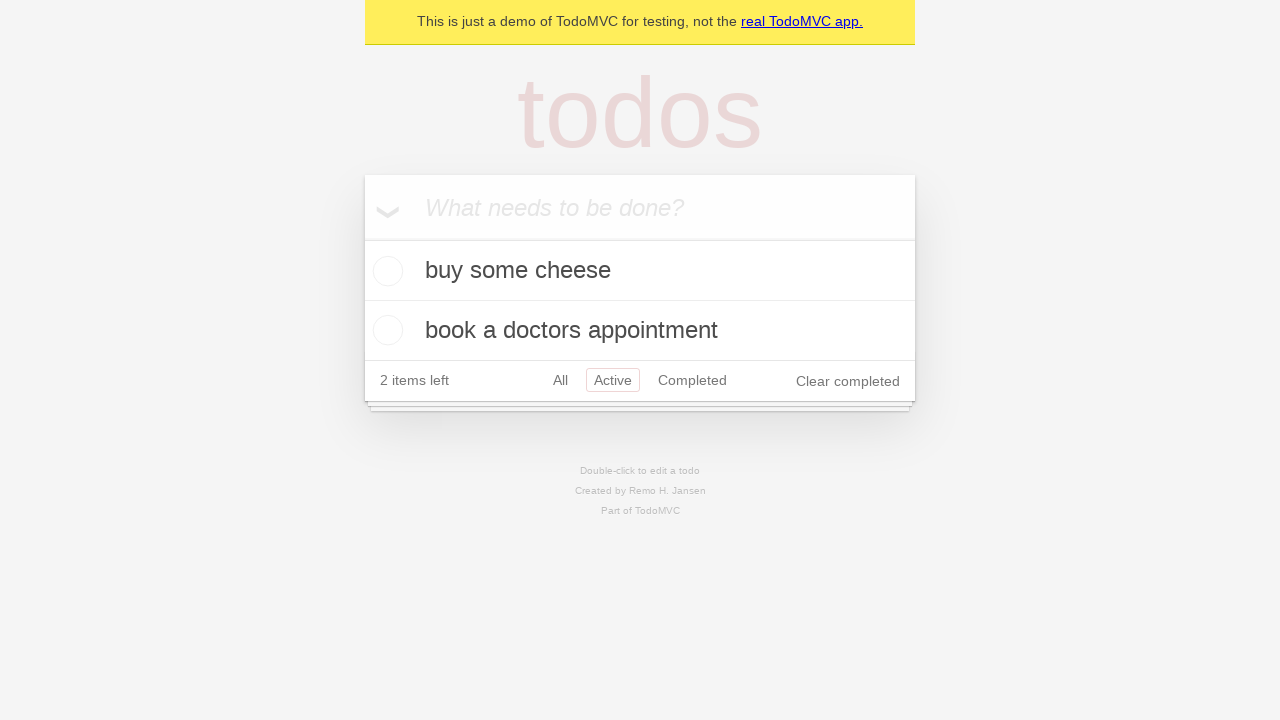